Tests the search functionality on python.org by entering a search term "pycon" and submitting the search form

Starting URL: http://www.python.org

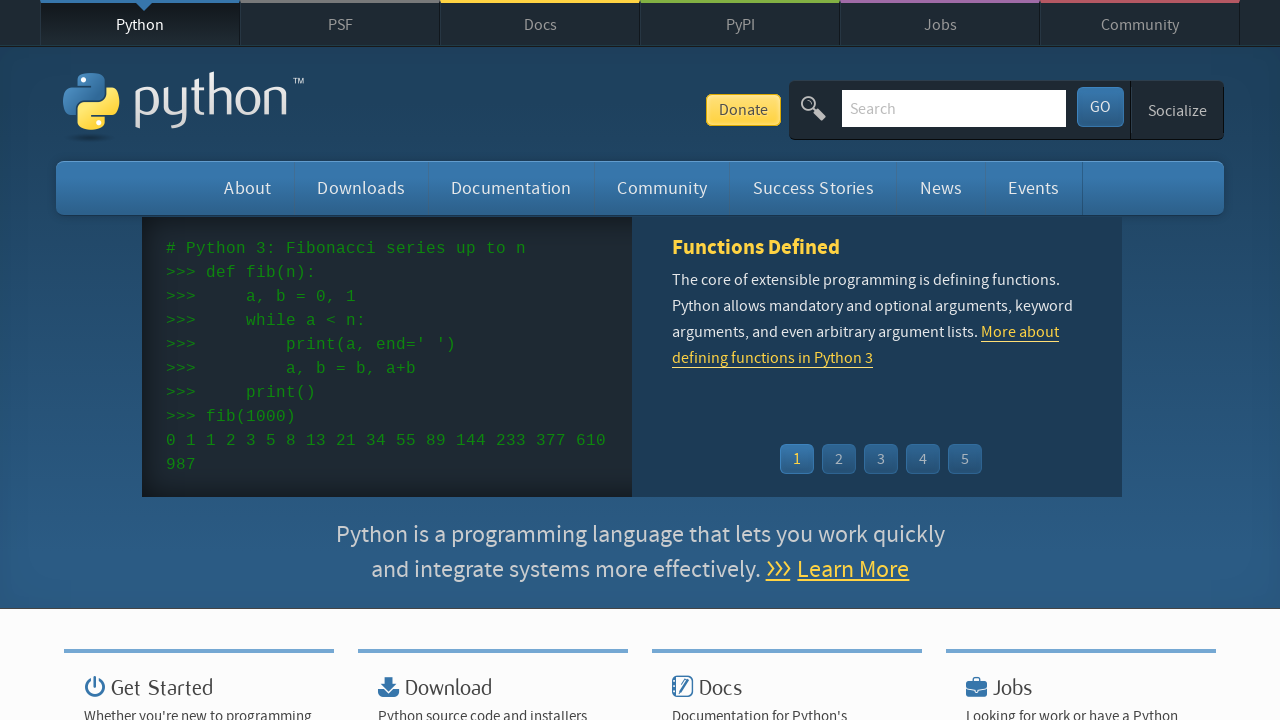

Filled search box with 'pycon' on input[name='q']
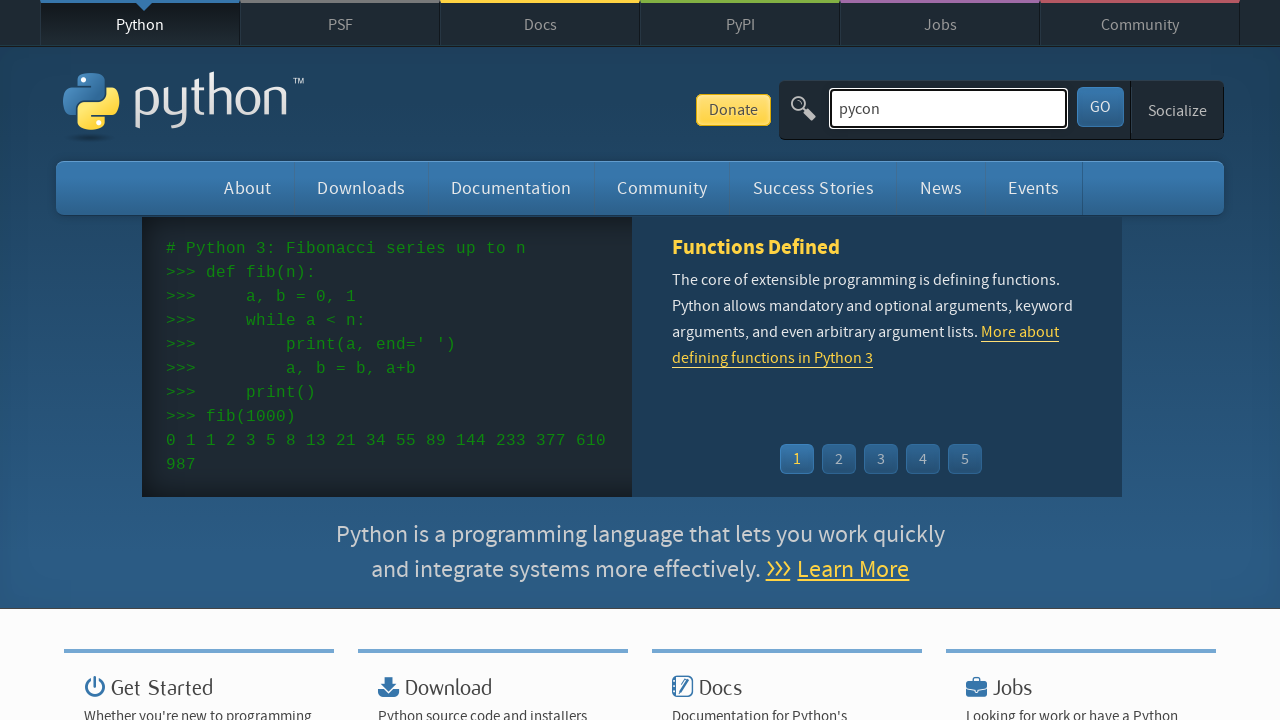

Pressed Enter to submit search form on input[name='q']
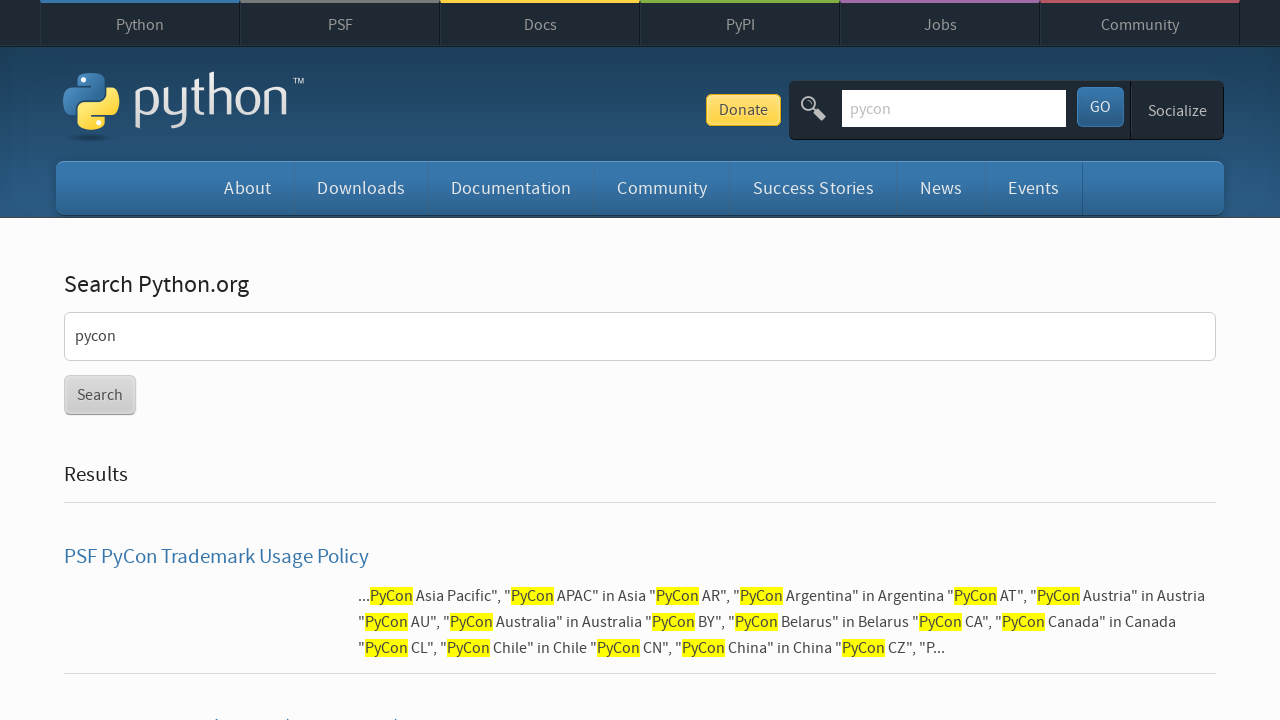

Search results loaded
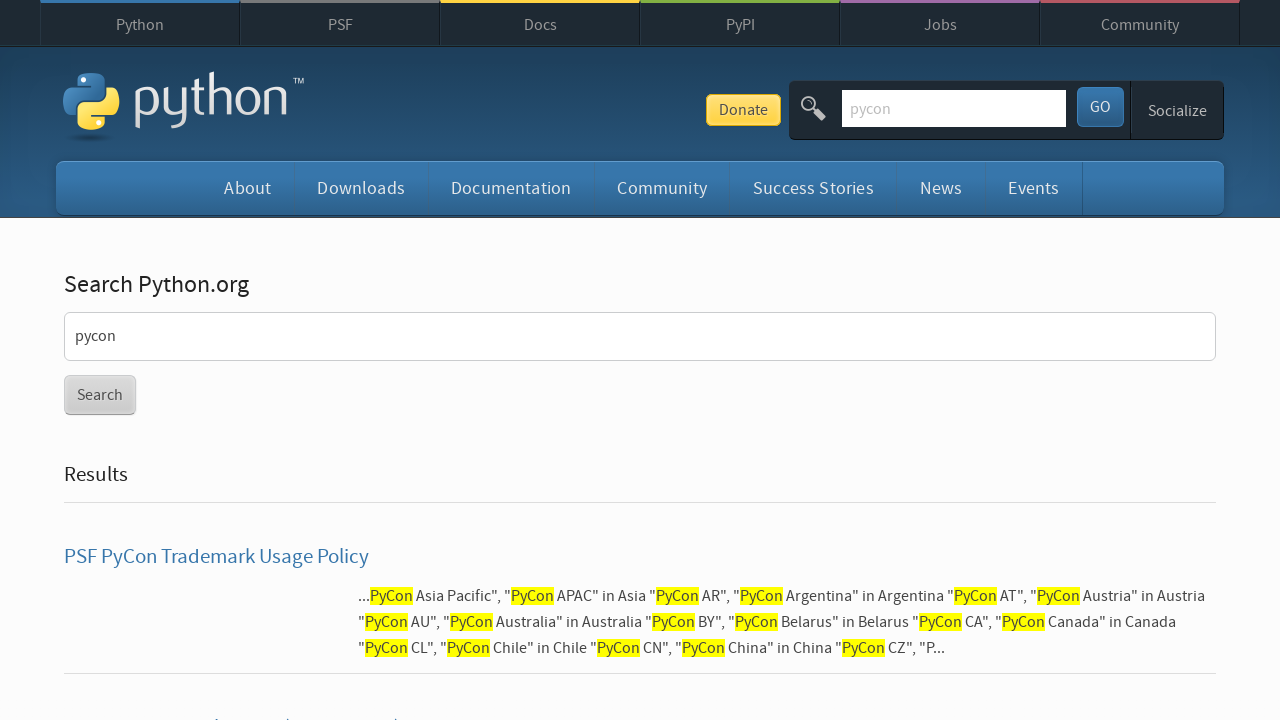

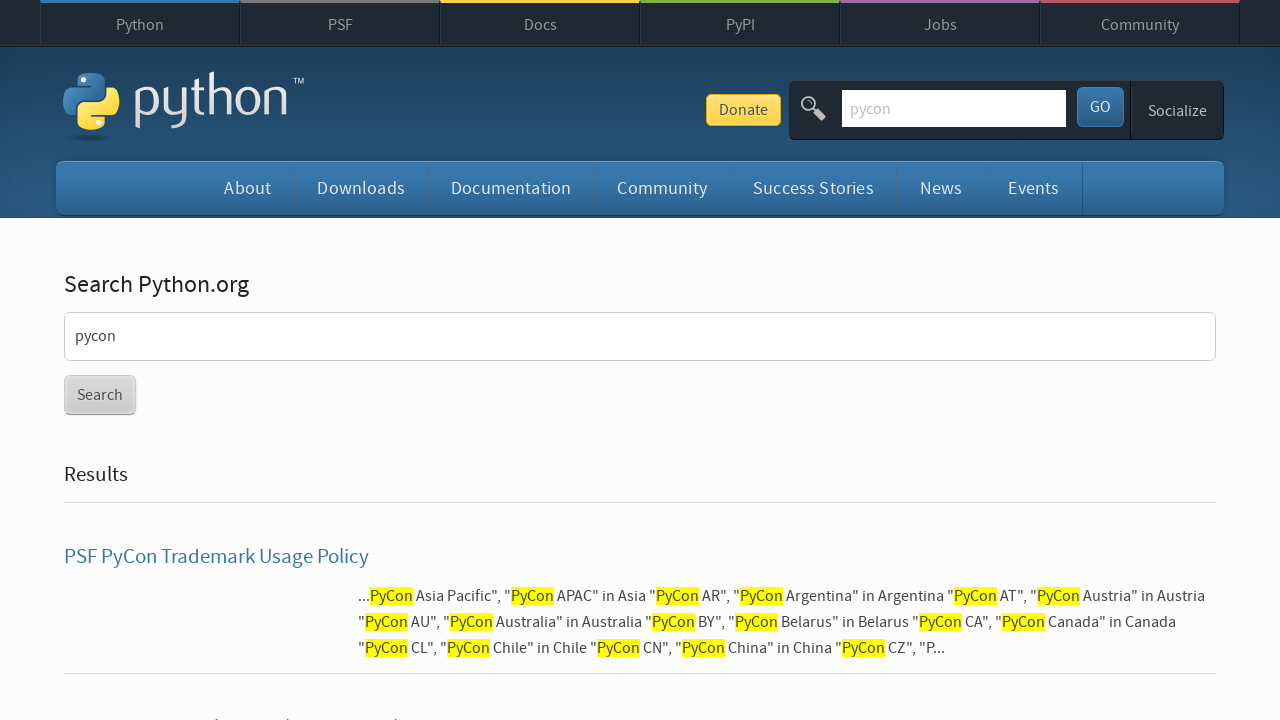